Tests that todo data persists after page reload

Starting URL: https://demo.playwright.dev/todomvc

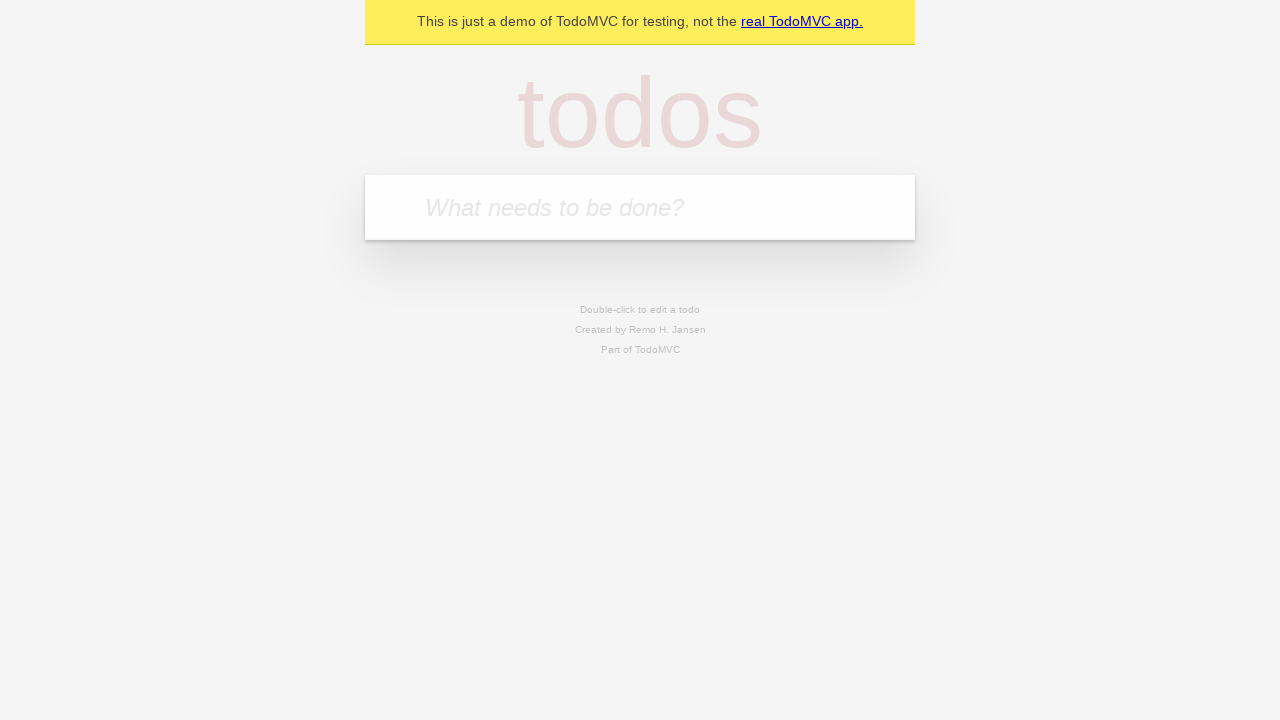

Filled todo input with 'buy some cheese' on internal:attr=[placeholder="What needs to be done?"i]
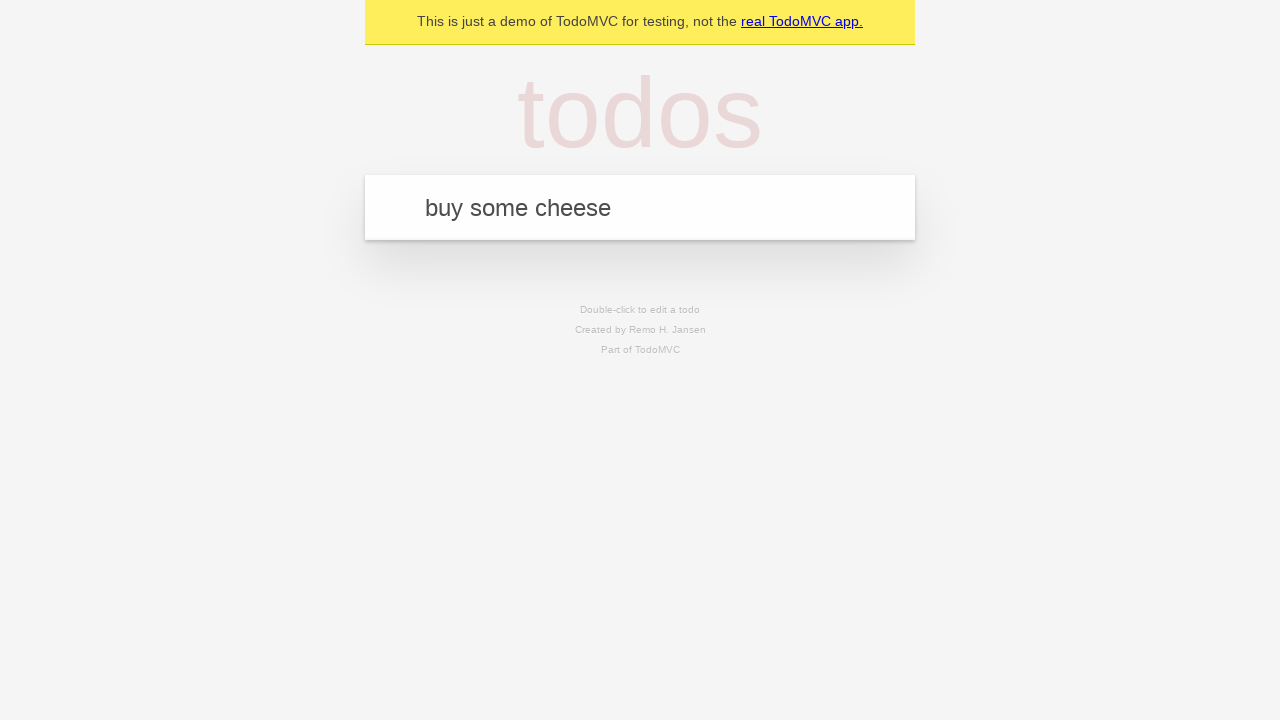

Pressed Enter to add first todo item on internal:attr=[placeholder="What needs to be done?"i]
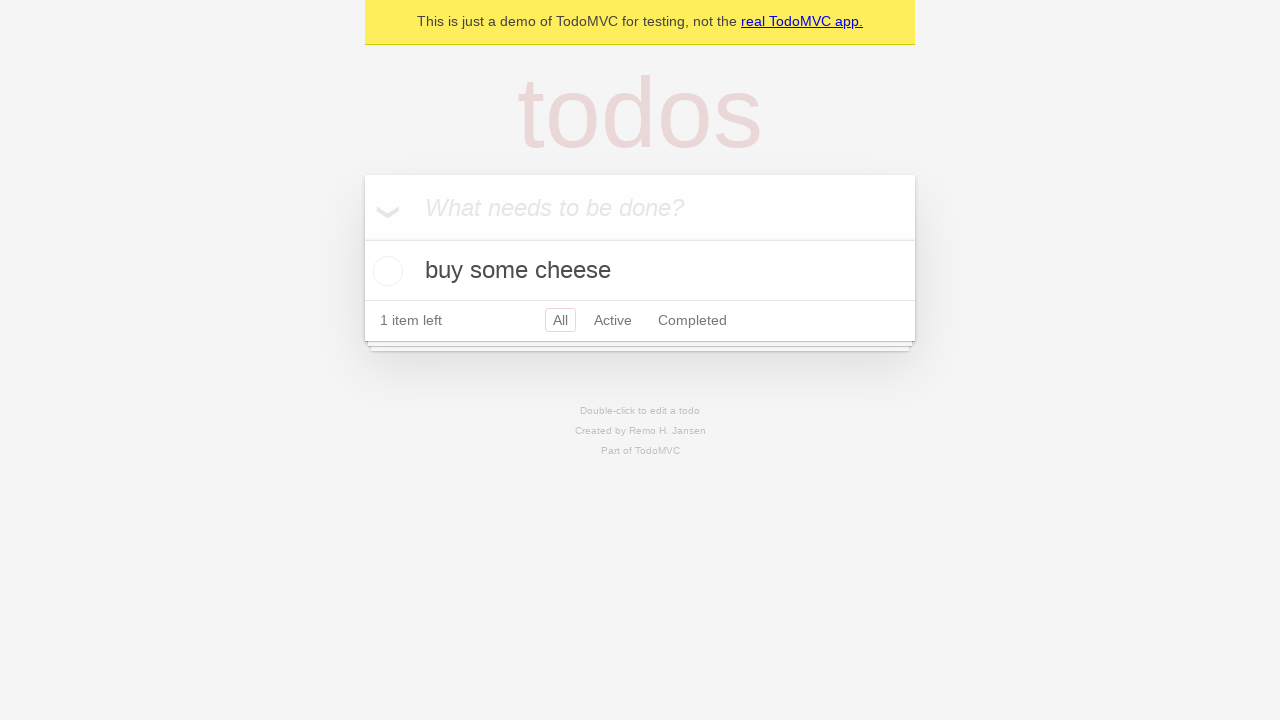

Filled todo input with 'feed the cat' on internal:attr=[placeholder="What needs to be done?"i]
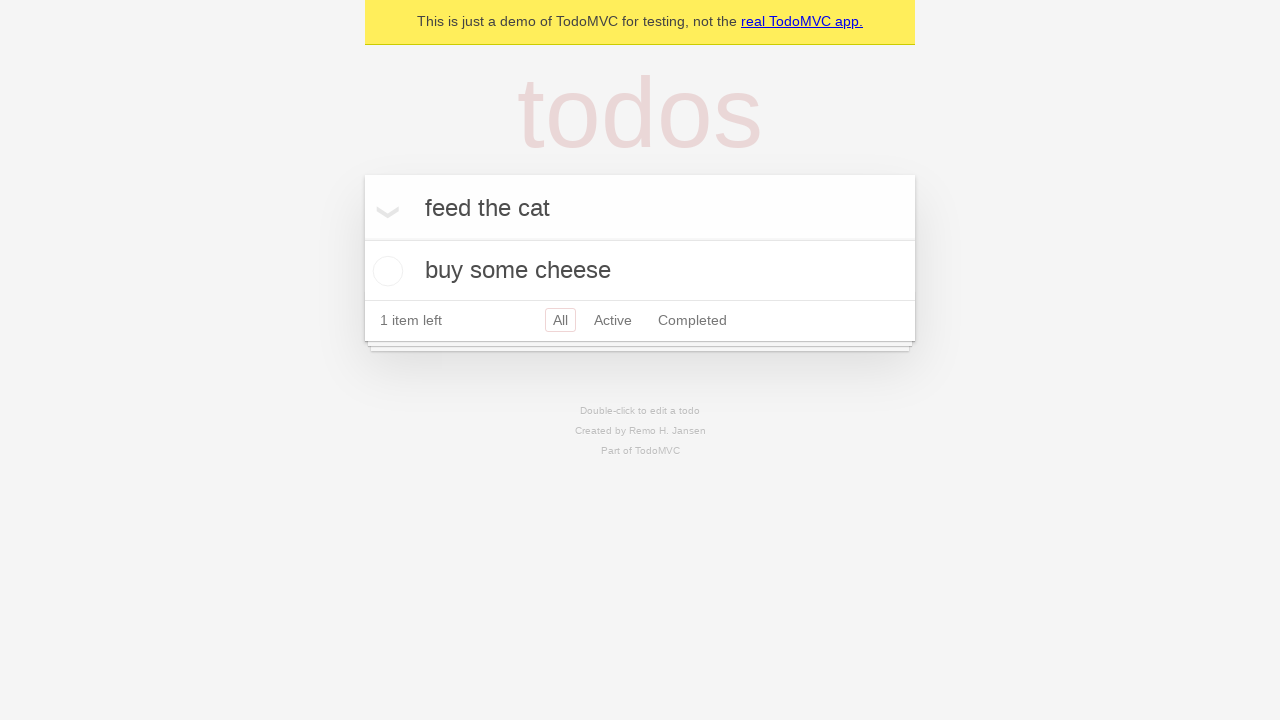

Pressed Enter to add second todo item on internal:attr=[placeholder="What needs to be done?"i]
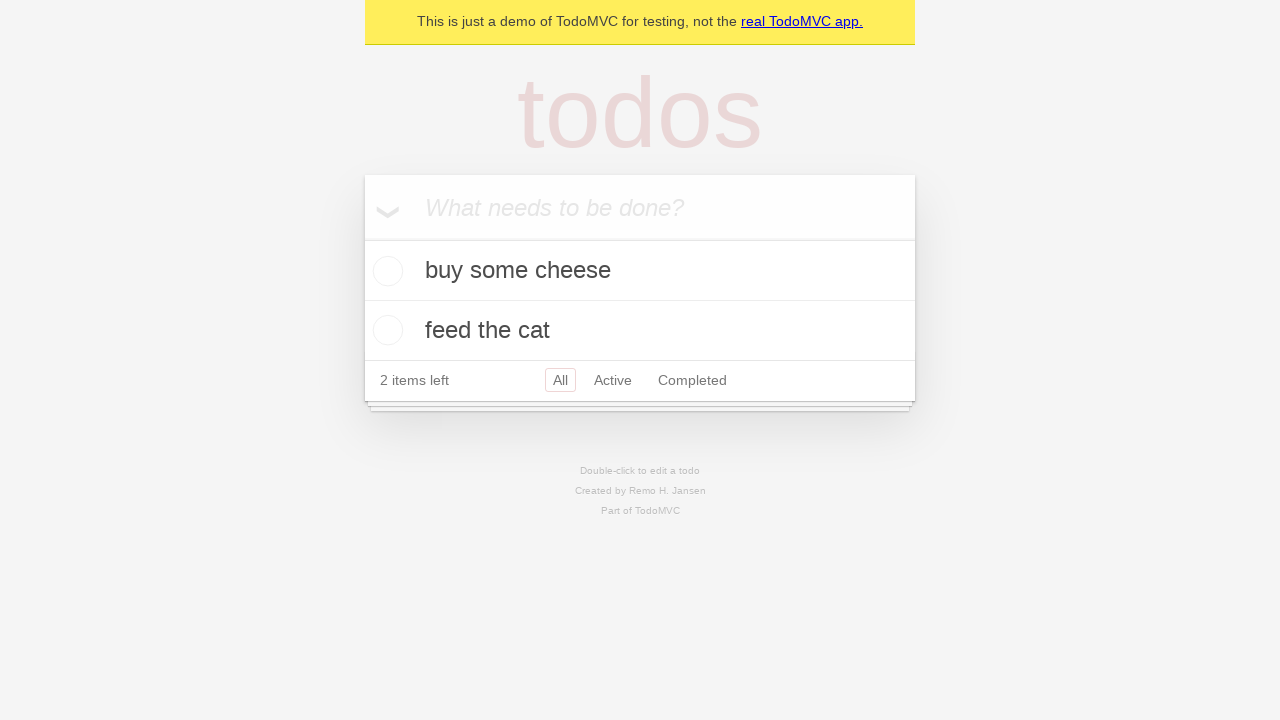

Checked the first todo item checkbox at (385, 271) on internal:testid=[data-testid="todo-item"s] >> nth=0 >> internal:role=checkbox
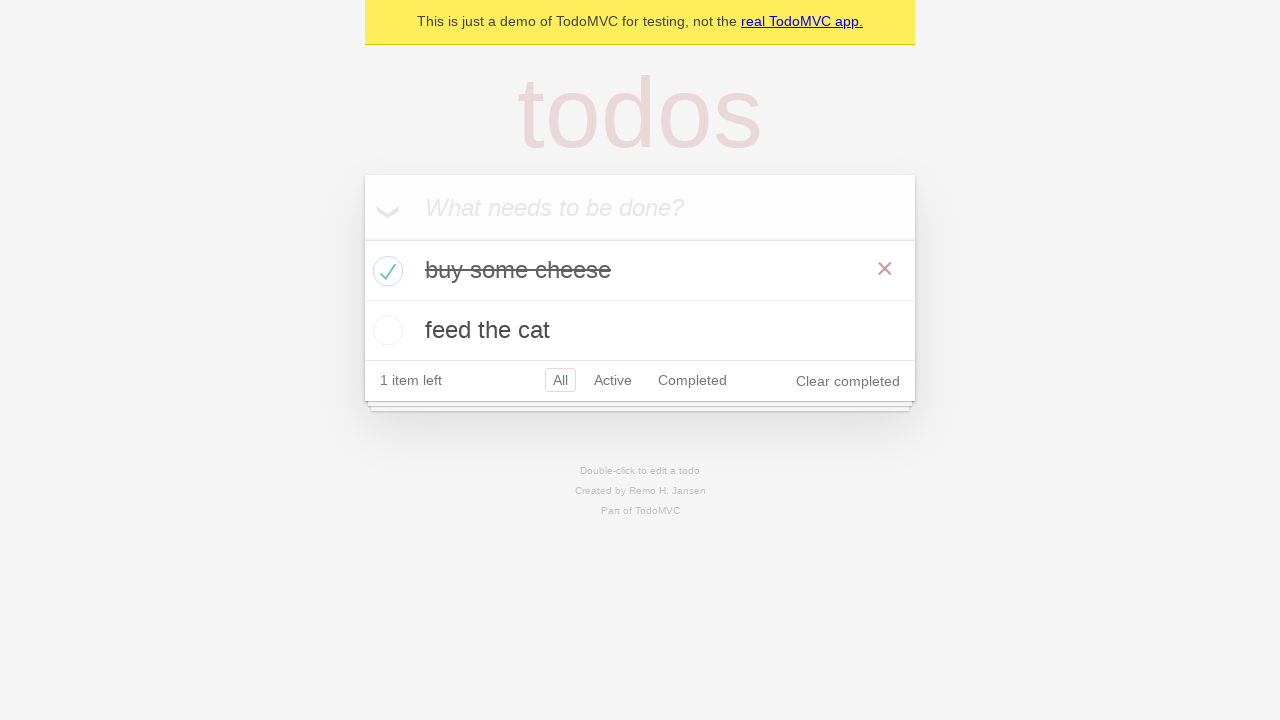

Reloaded the page to test data persistence
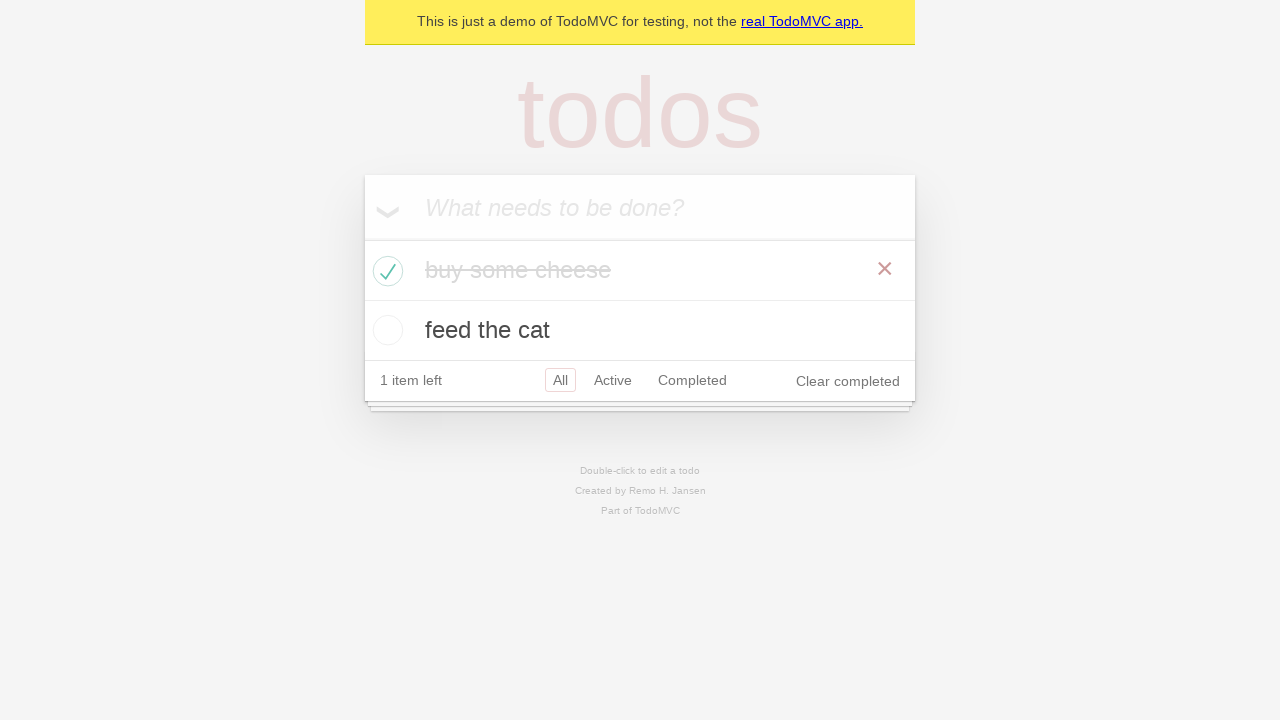

Waited for todo items to load after page reload
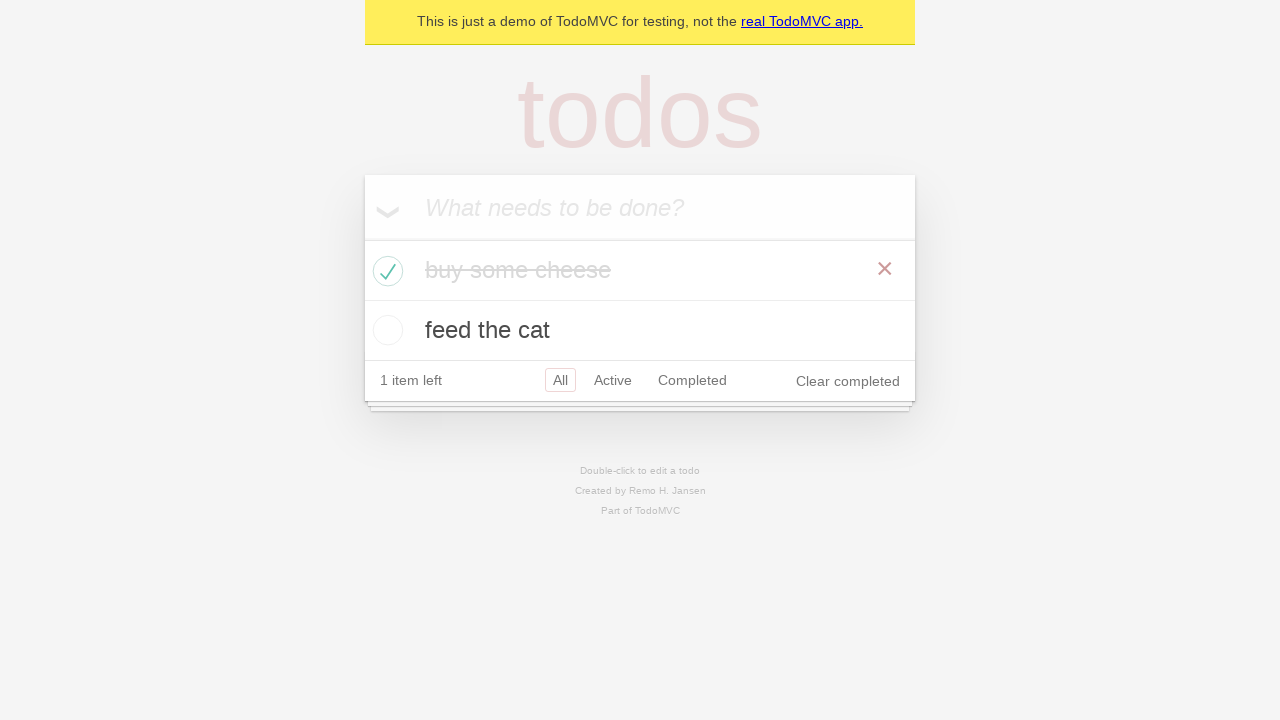

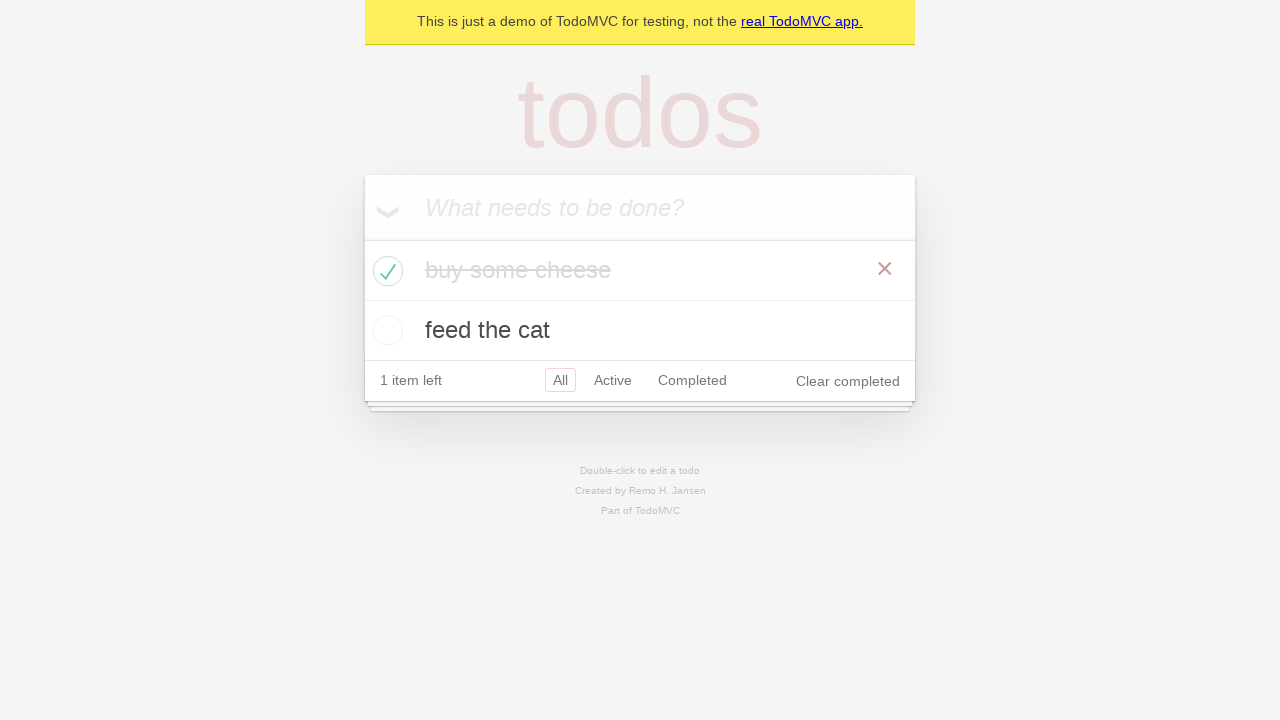